Navigates to SpiceJet website and verifies that navigation links are present on the page

Starting URL: https://www.spicejet.com/

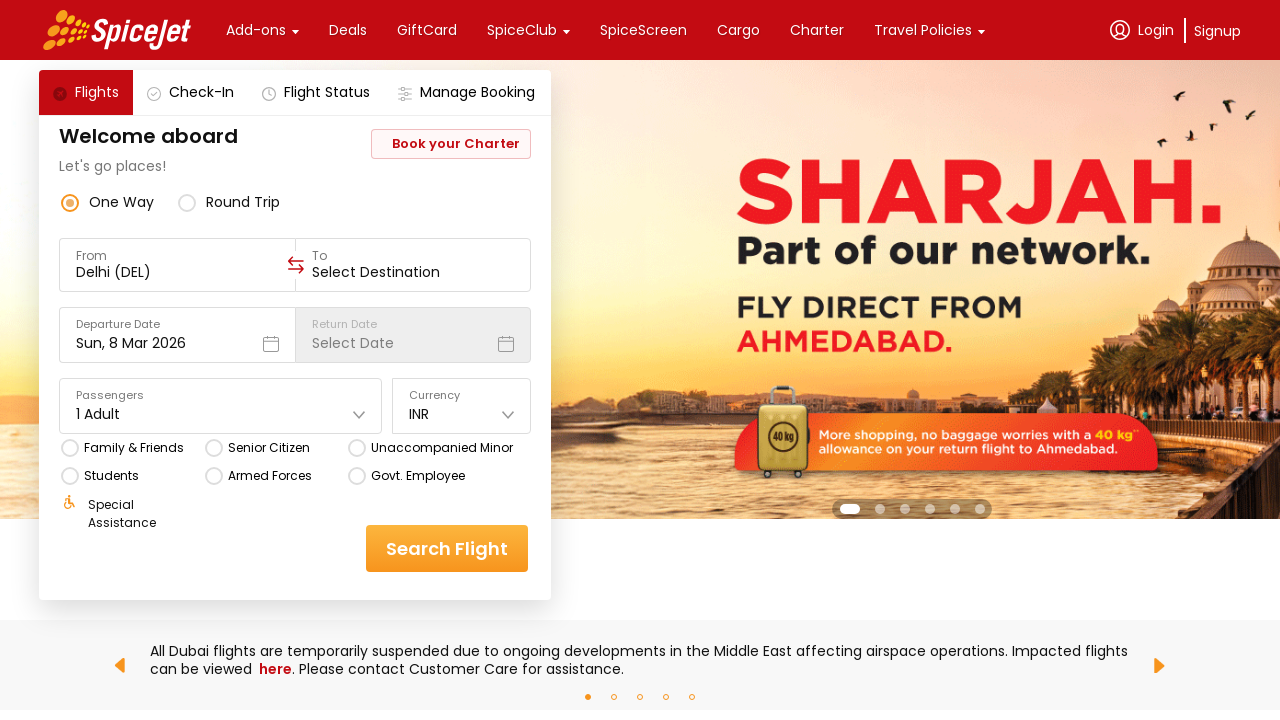

Waited for anchor tags to load on SpiceJet homepage
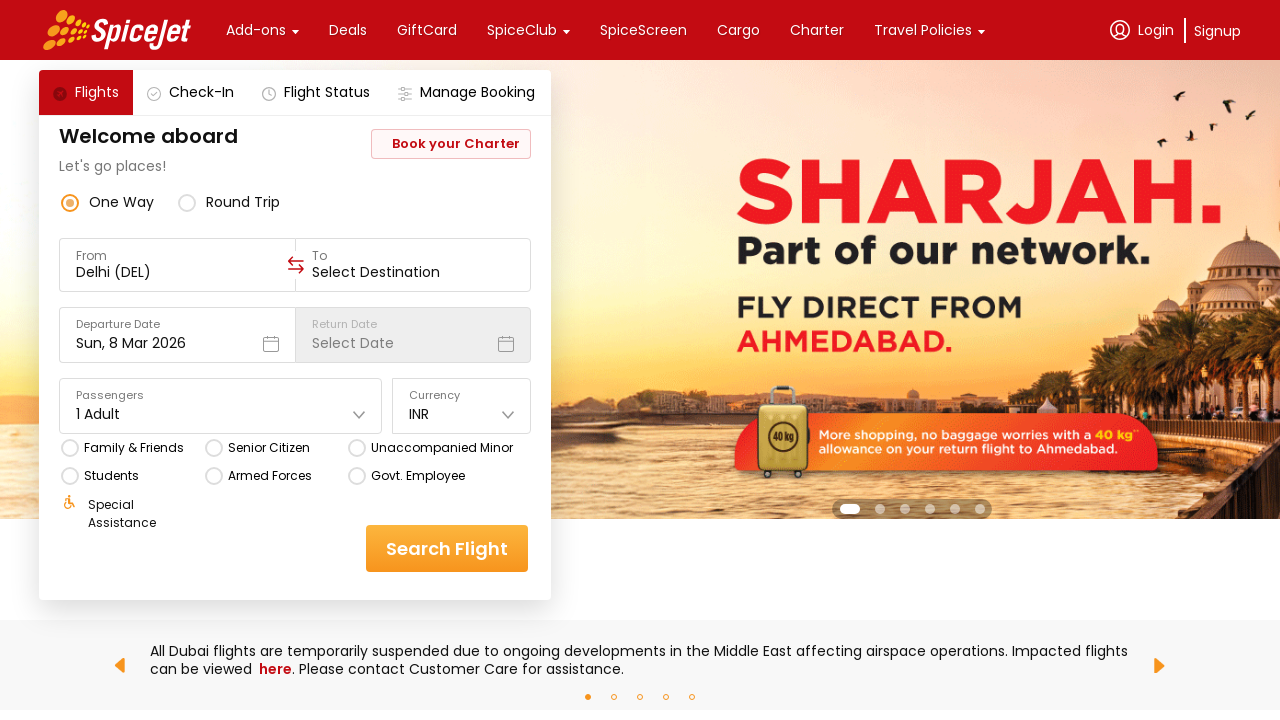

Located all anchor tags on the page
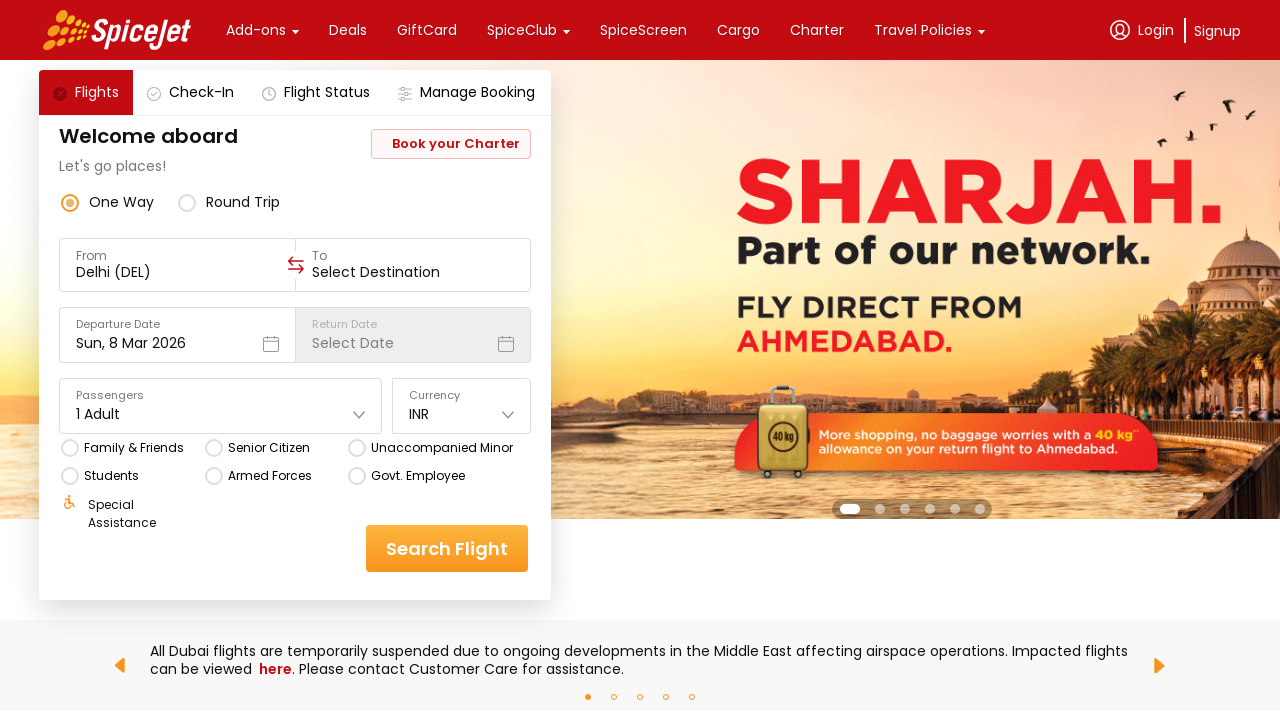

Verified that navigation links are present on SpiceJet homepage
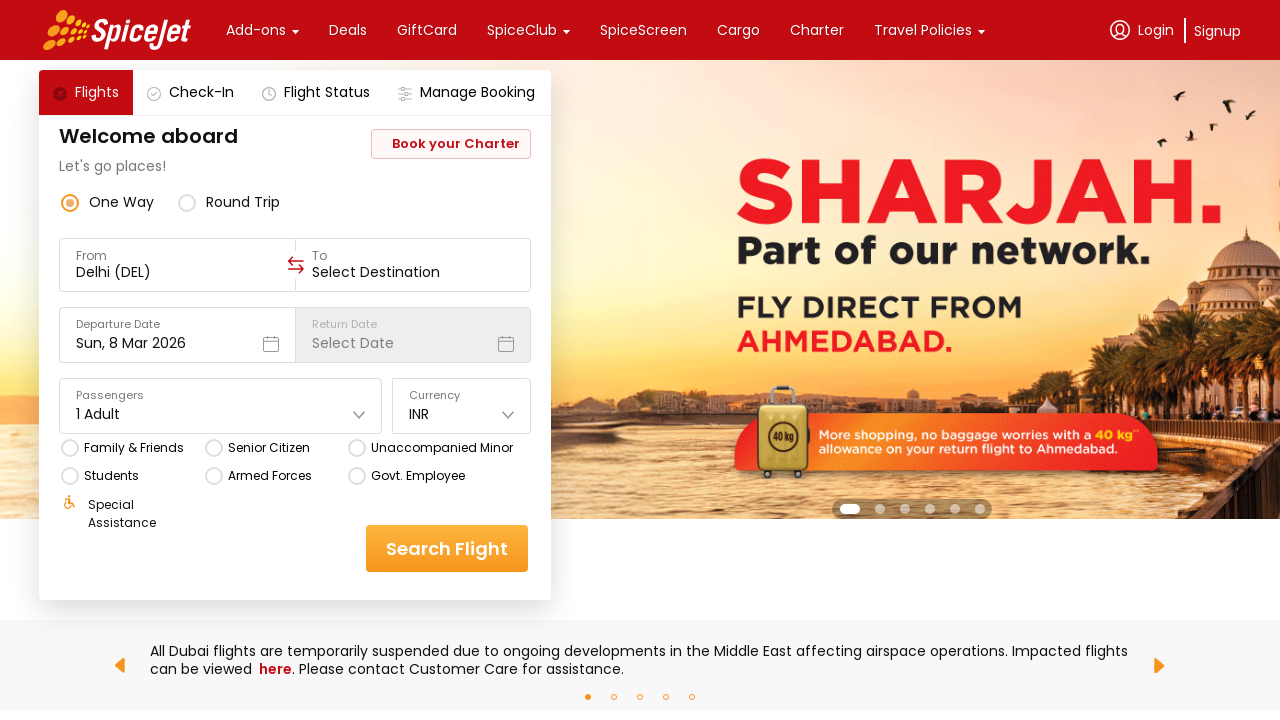

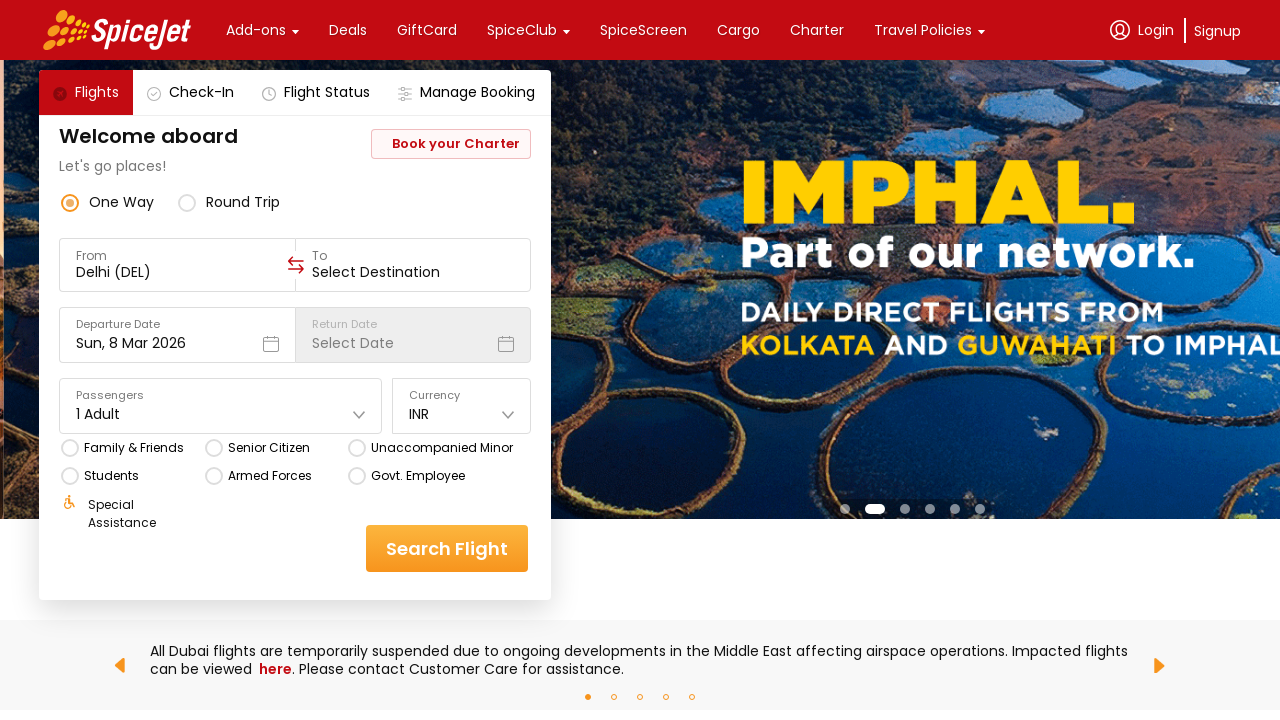